Verifies that post feed images are displayed on the page

Starting URL: http://training.skillo-bg.com:4300/posts/all

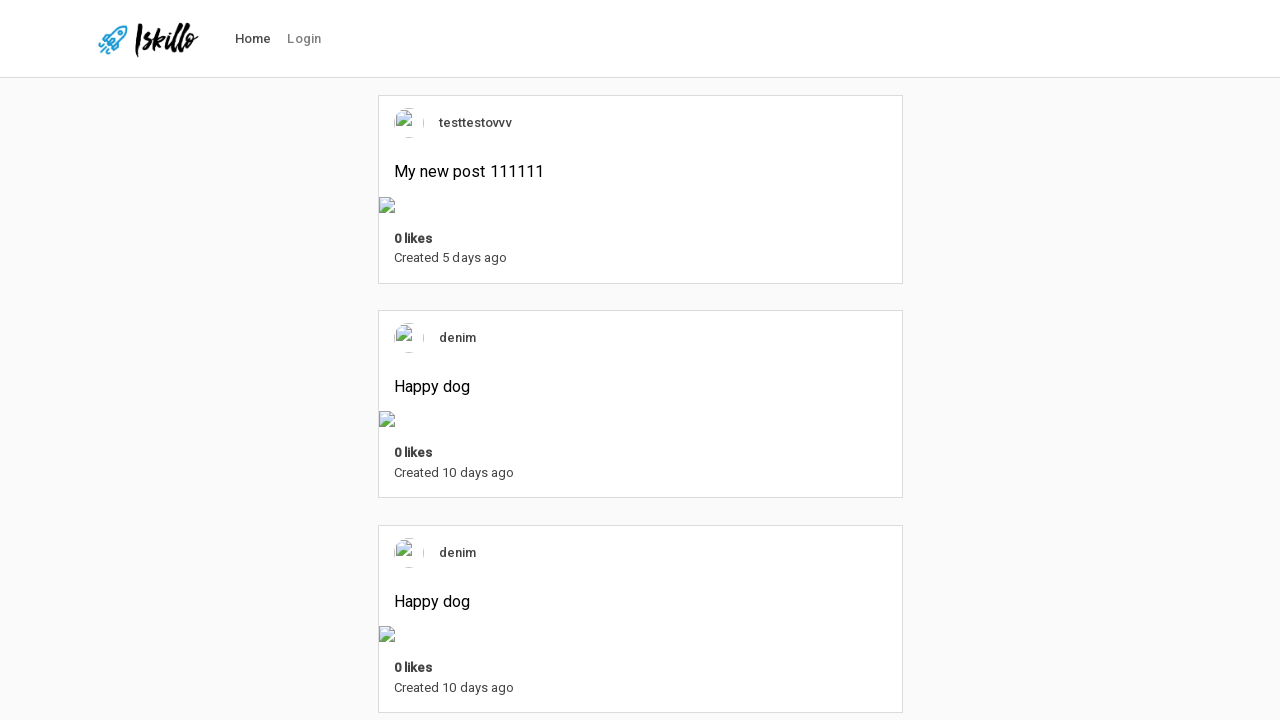

Navigated to posts feed page
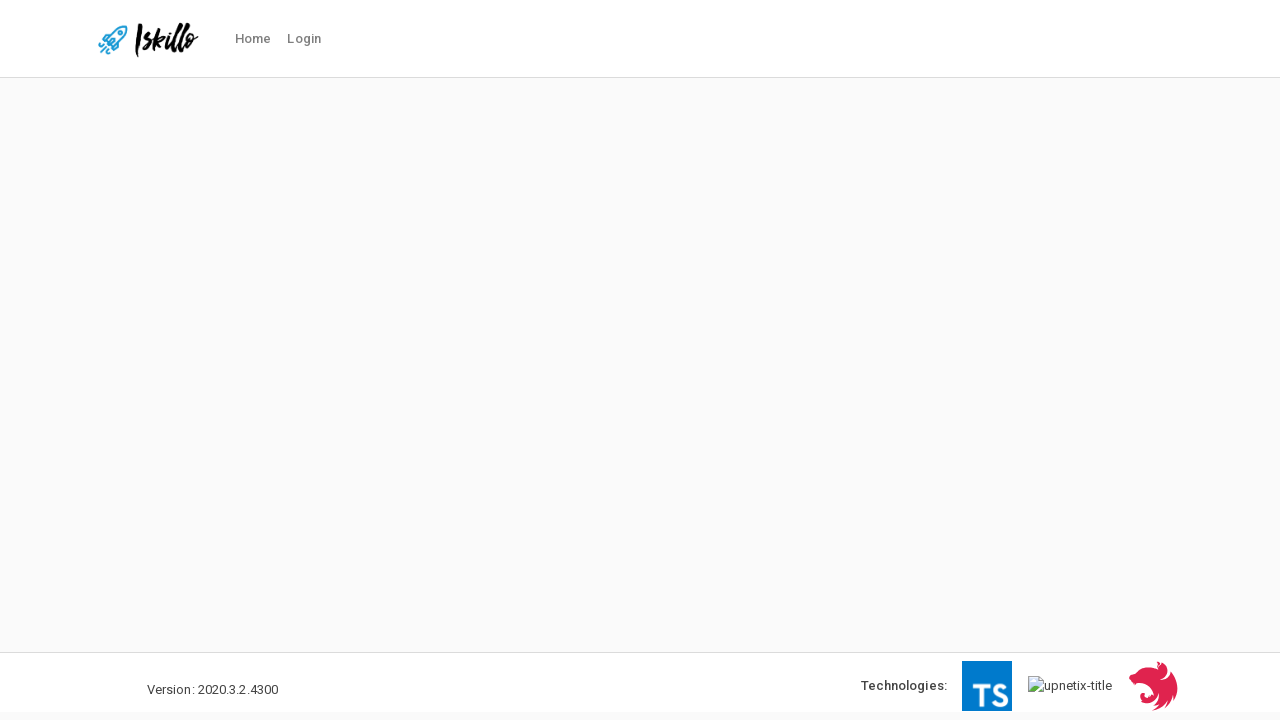

Post feed images loaded
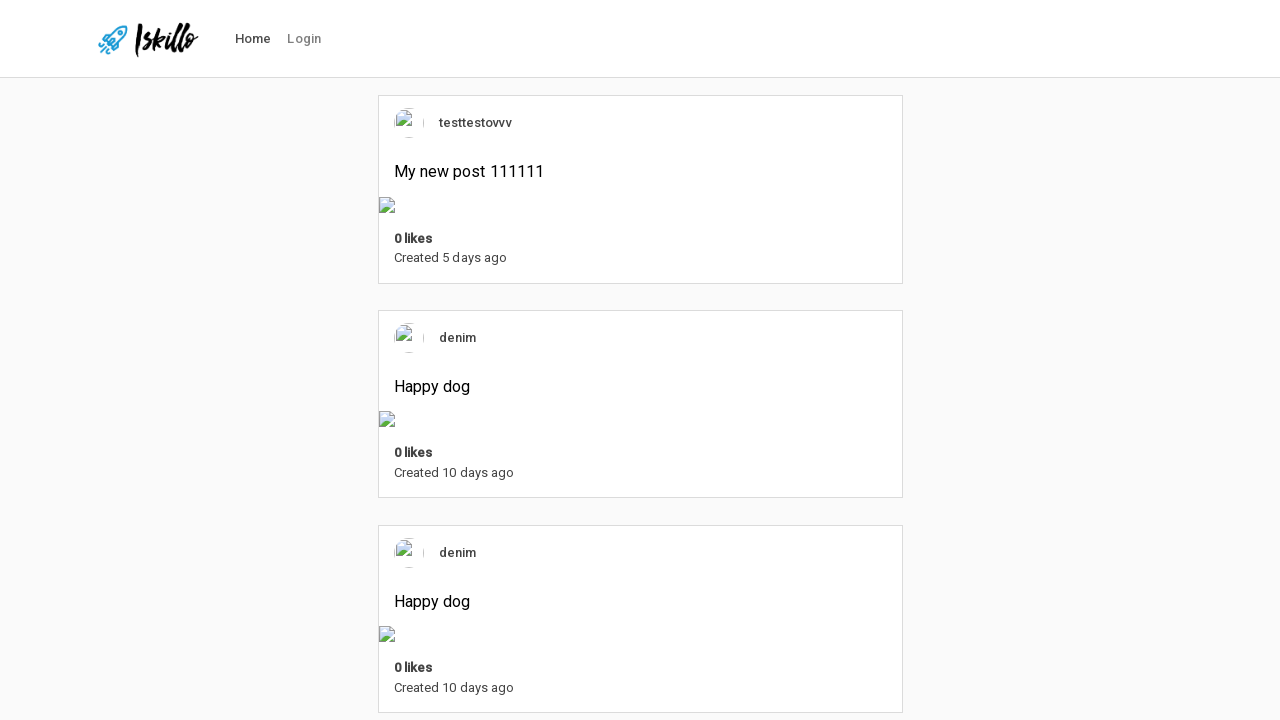

Retrieved all post feed images - found 3 posts
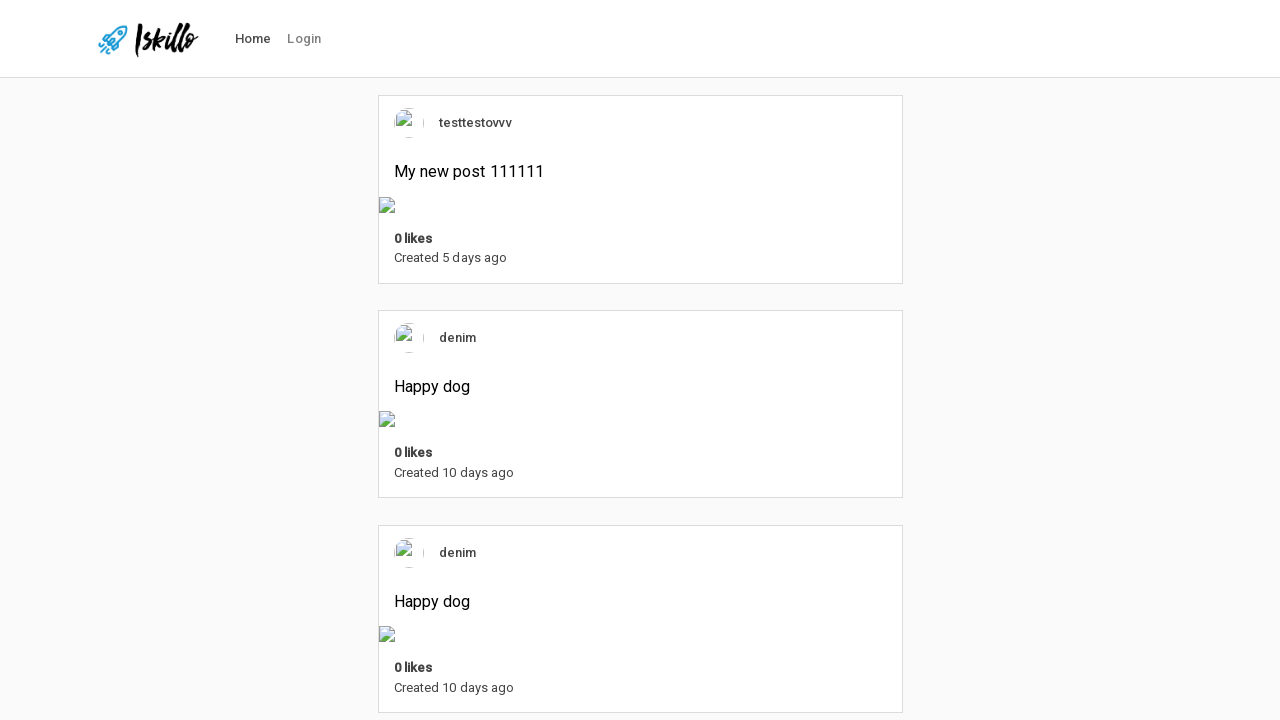

Verified that exactly 3 post feed images are displayed
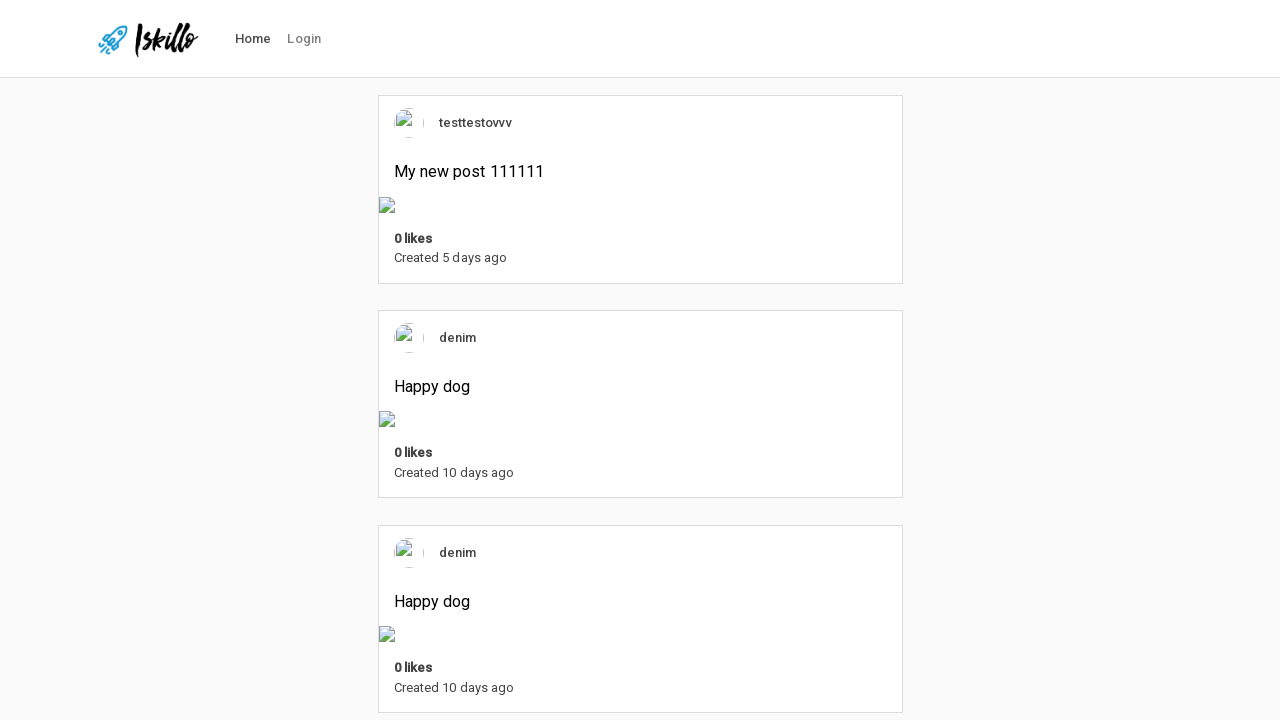

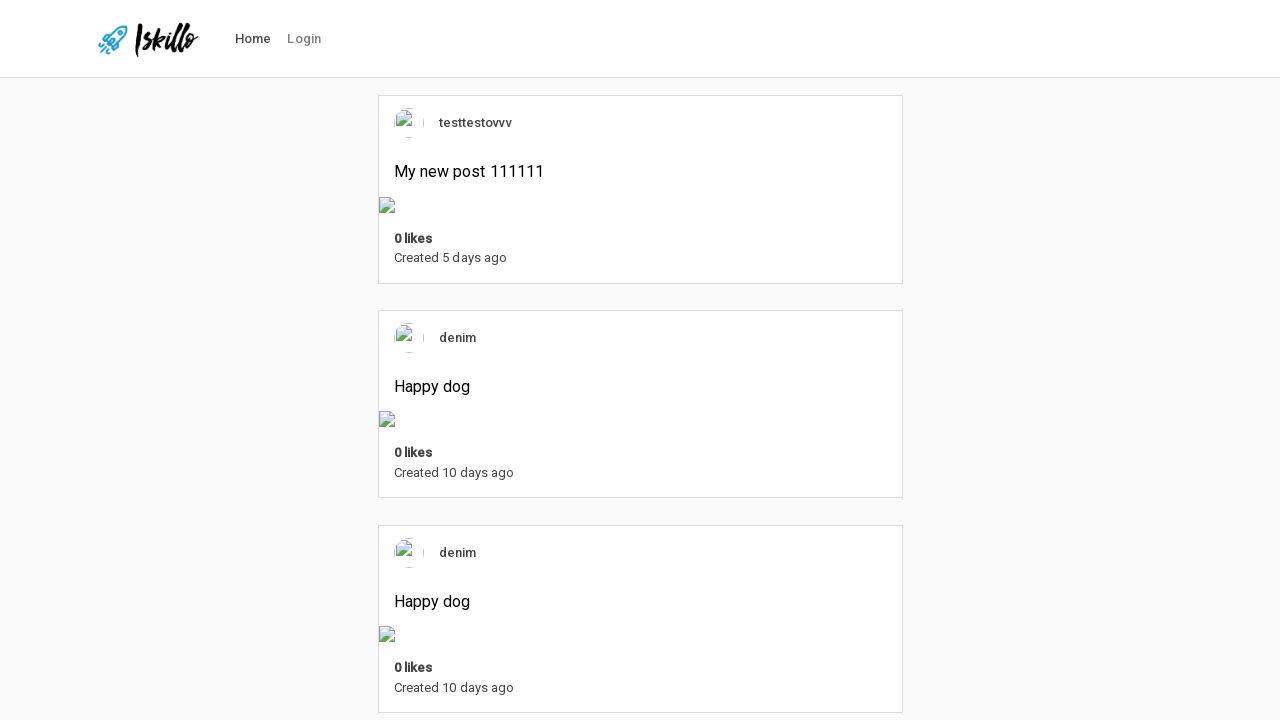